Tests adding a cookie to the browser by navigating to a cookies demo page, adding a new cookie programmatically, and clicking the refresh cookies button to verify the cookie was added.

Starting URL: https://bonigarcia.dev/selenium-webdriver-java/cookies.html

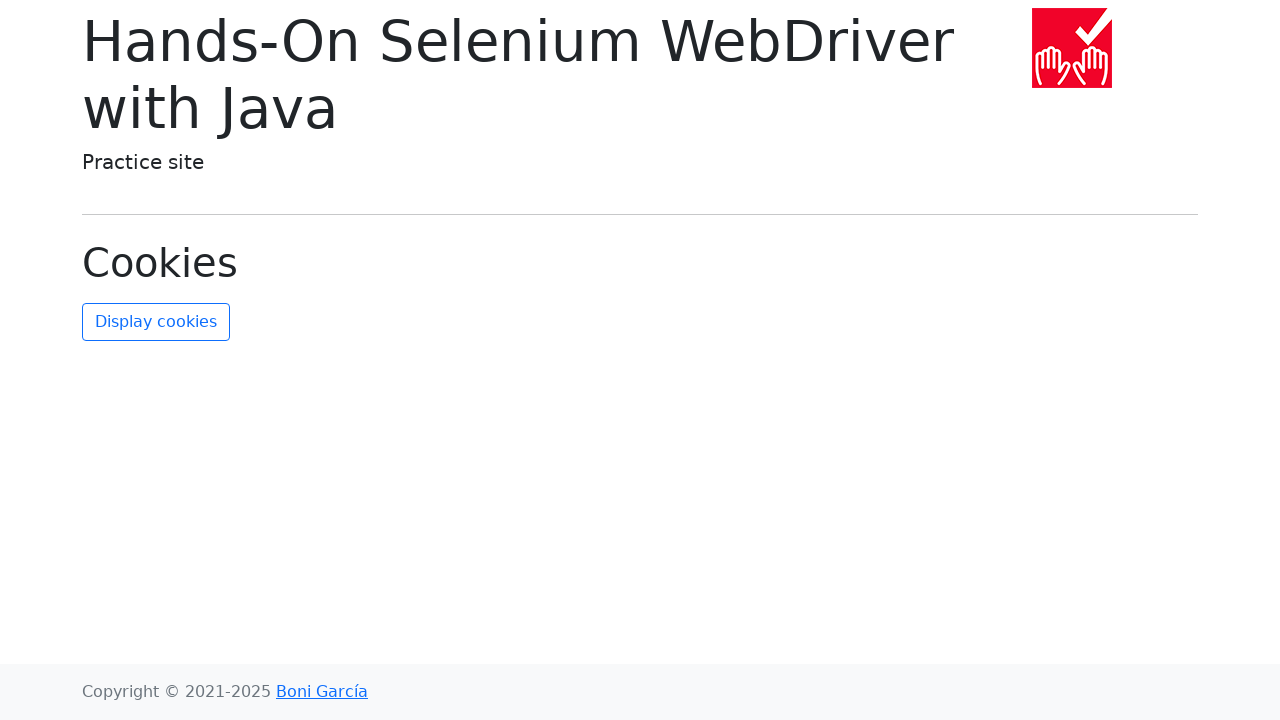

Added test cookie 'my_test_cookie' to browser context
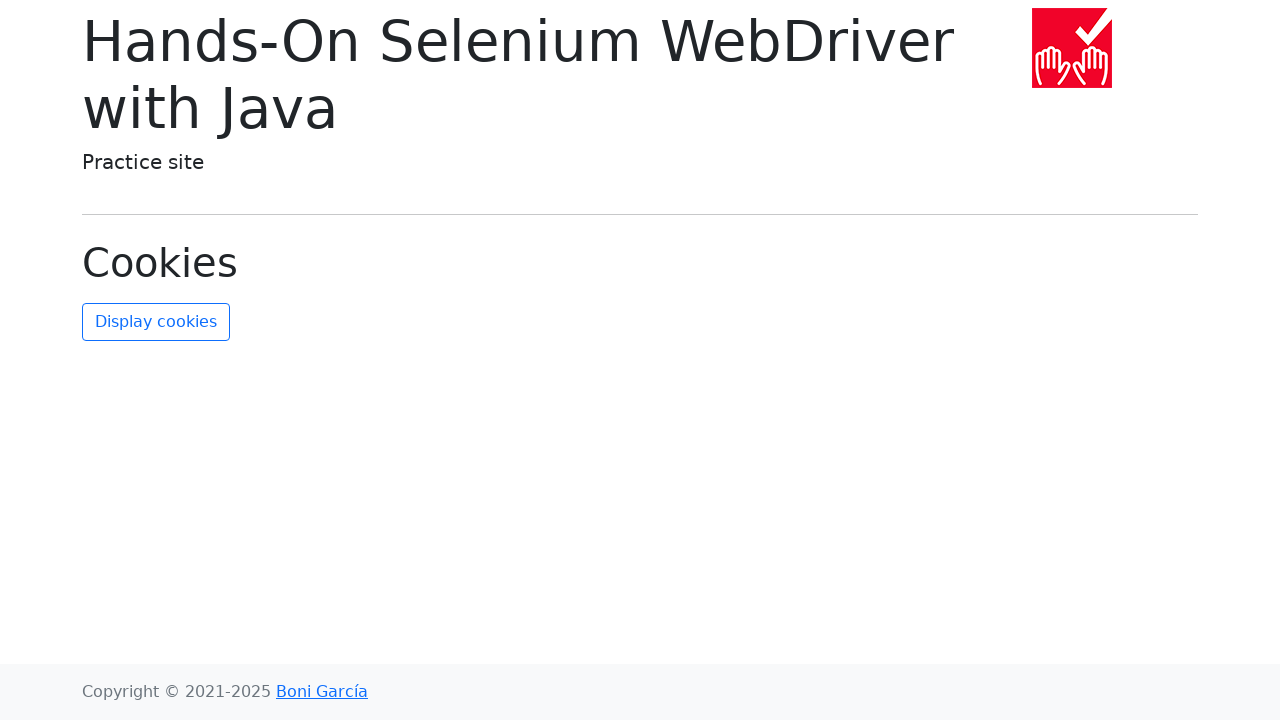

Clicked refresh cookies button to display updated cookies at (156, 322) on #refresh-cookies
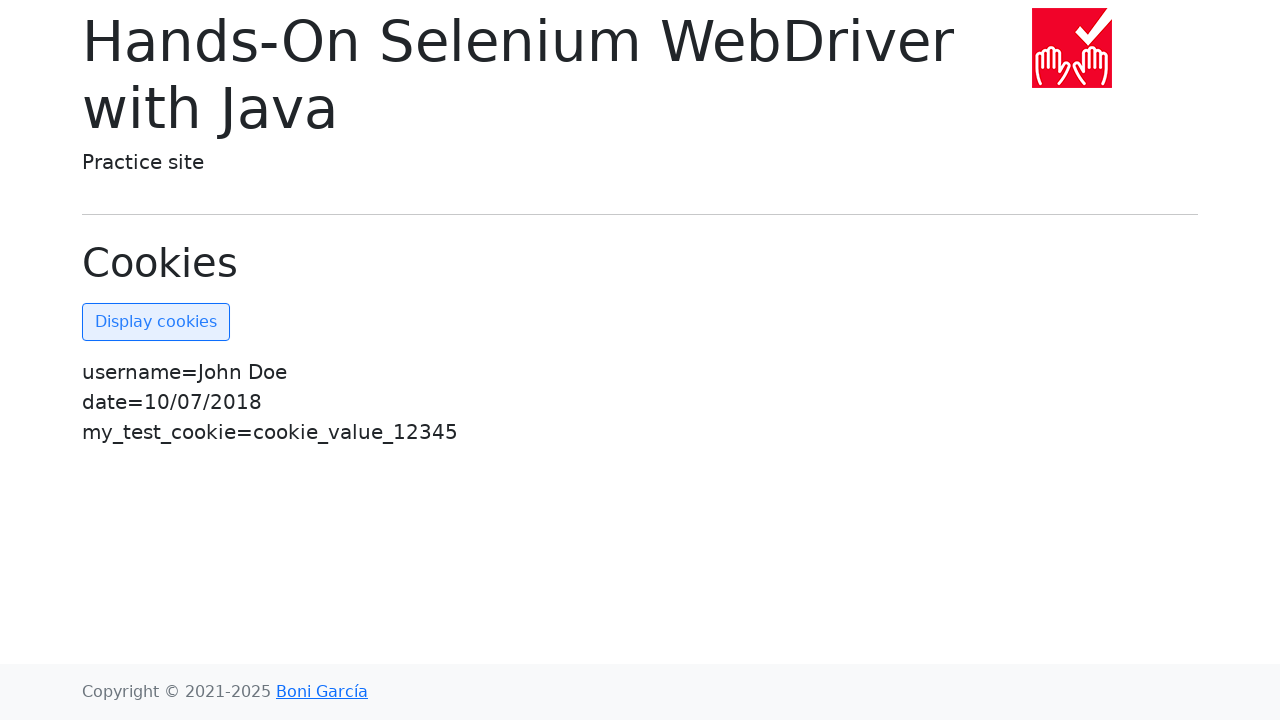

Waited 500ms for page to reflect cookie update
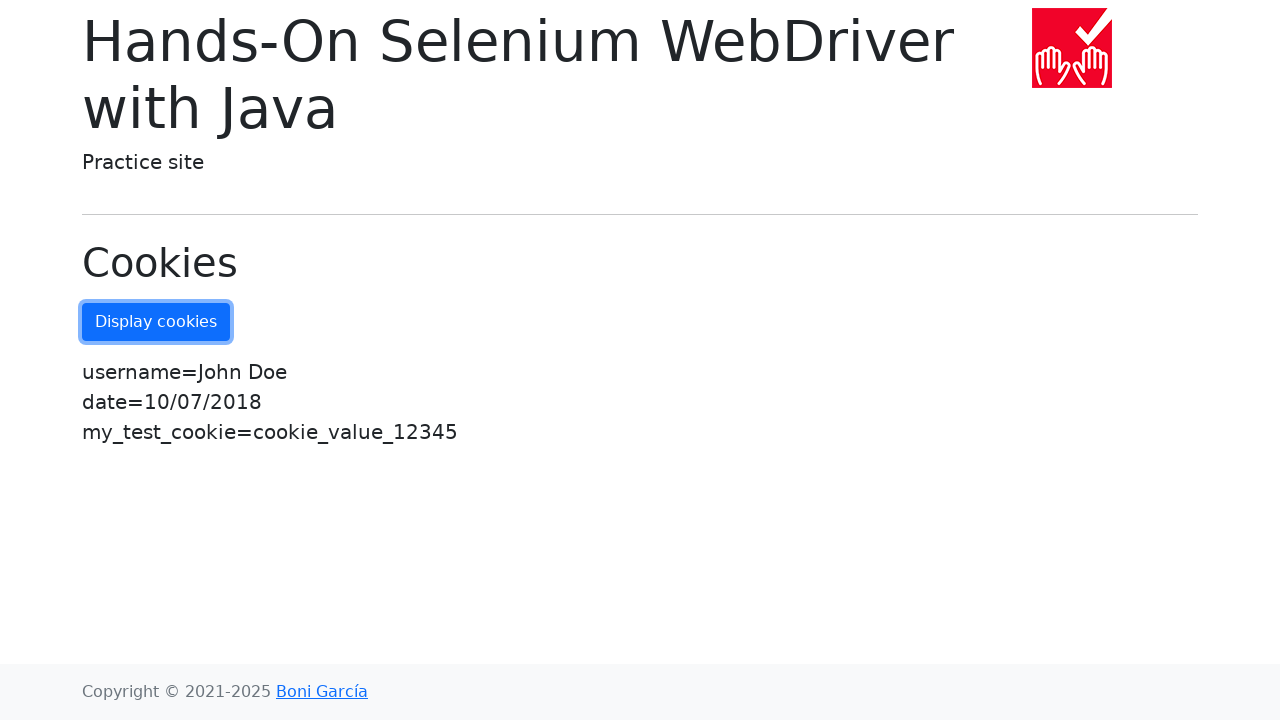

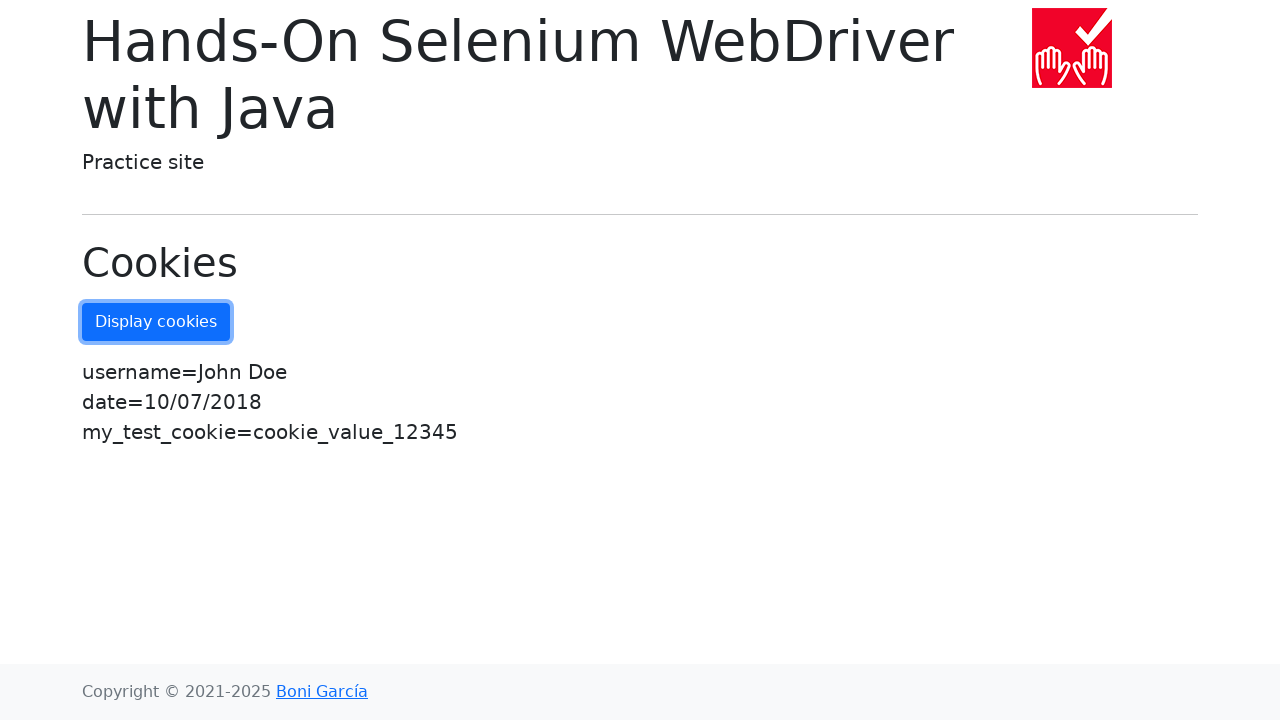